Navigates to GitHub's homepage and verifies the page loads successfully by setting a window size and waiting briefly.

Starting URL: https://www.github.com

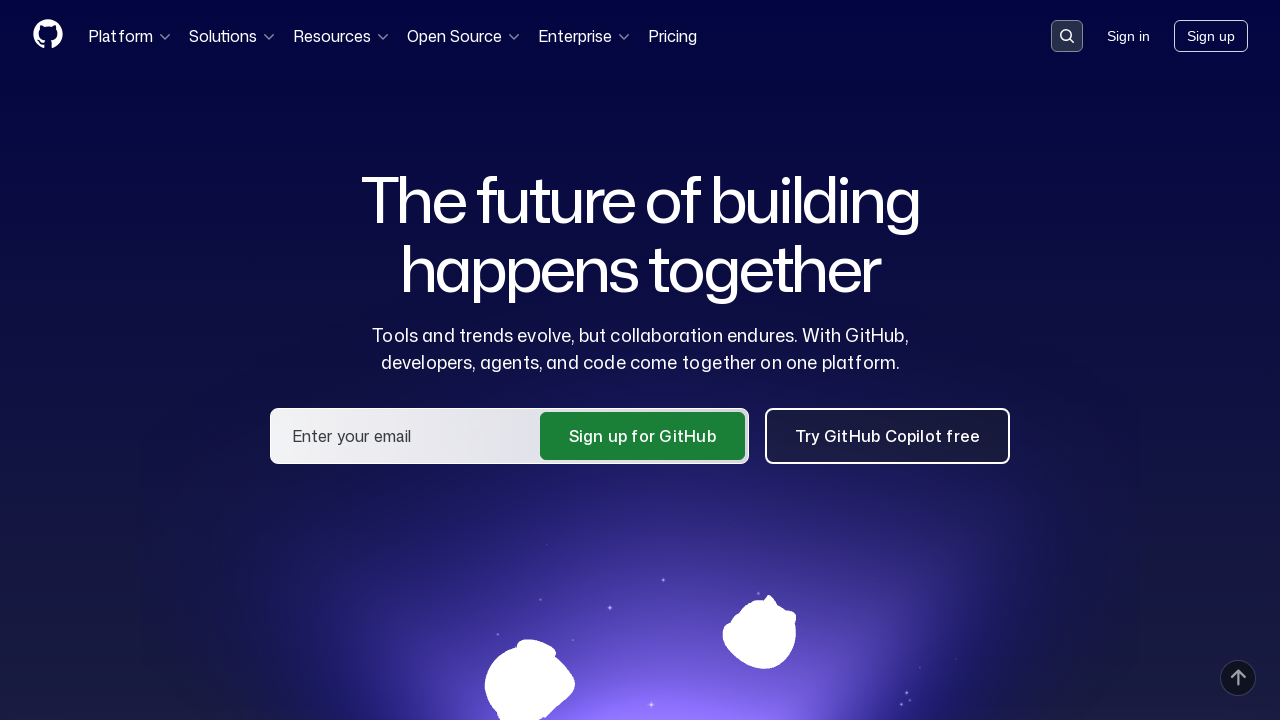

Set viewport size to 1024x768
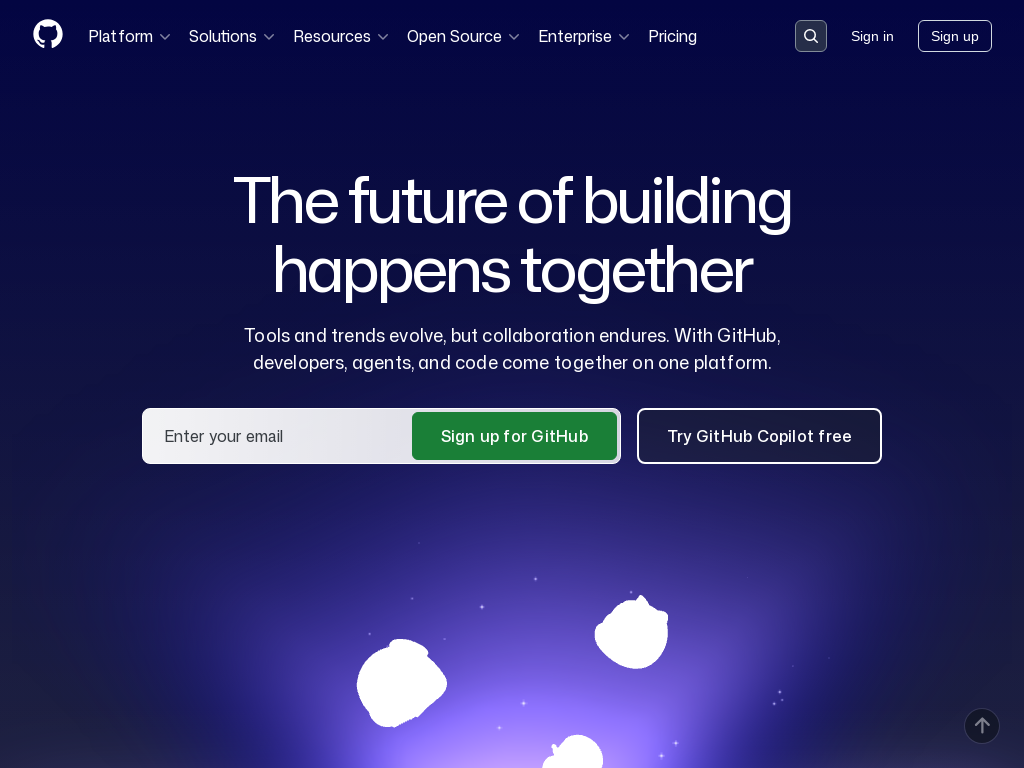

GitHub homepage loaded successfully
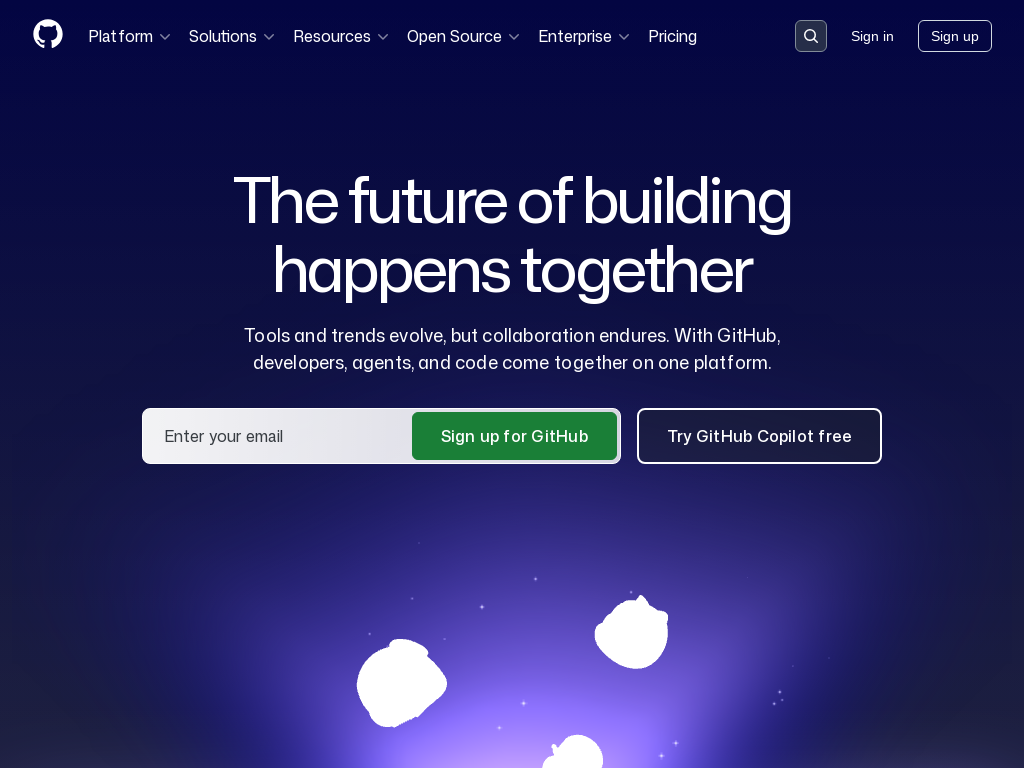

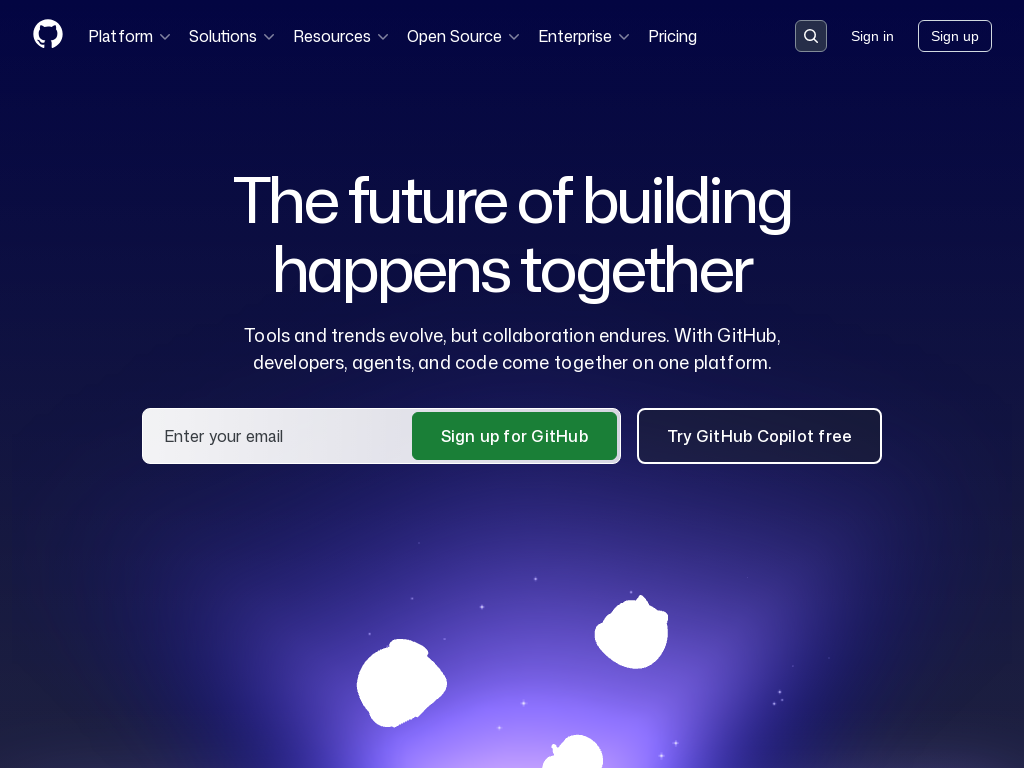